Tests prompt dialog cancel action by entering "2024" in first prompt then dismissing the second prompt

Starting URL: https://antoniotrindade.com.br/treinoautomacao/elementsweb.html

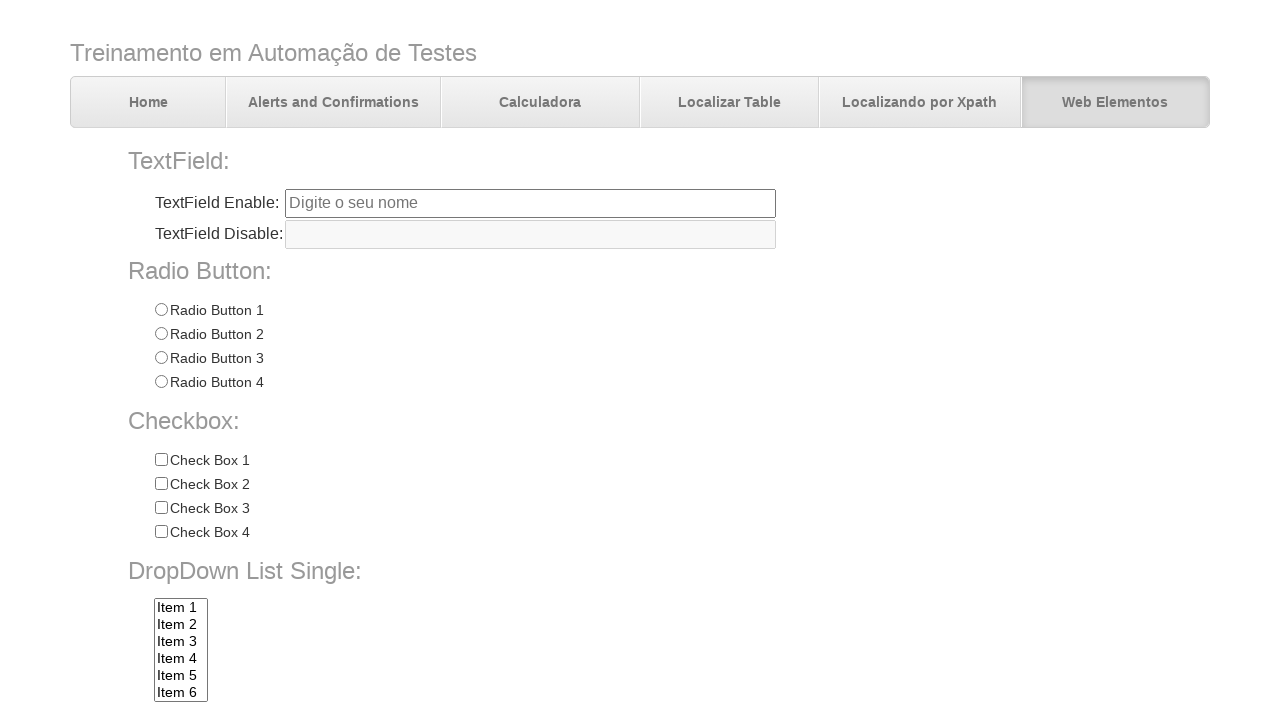

Registered dialog event handler
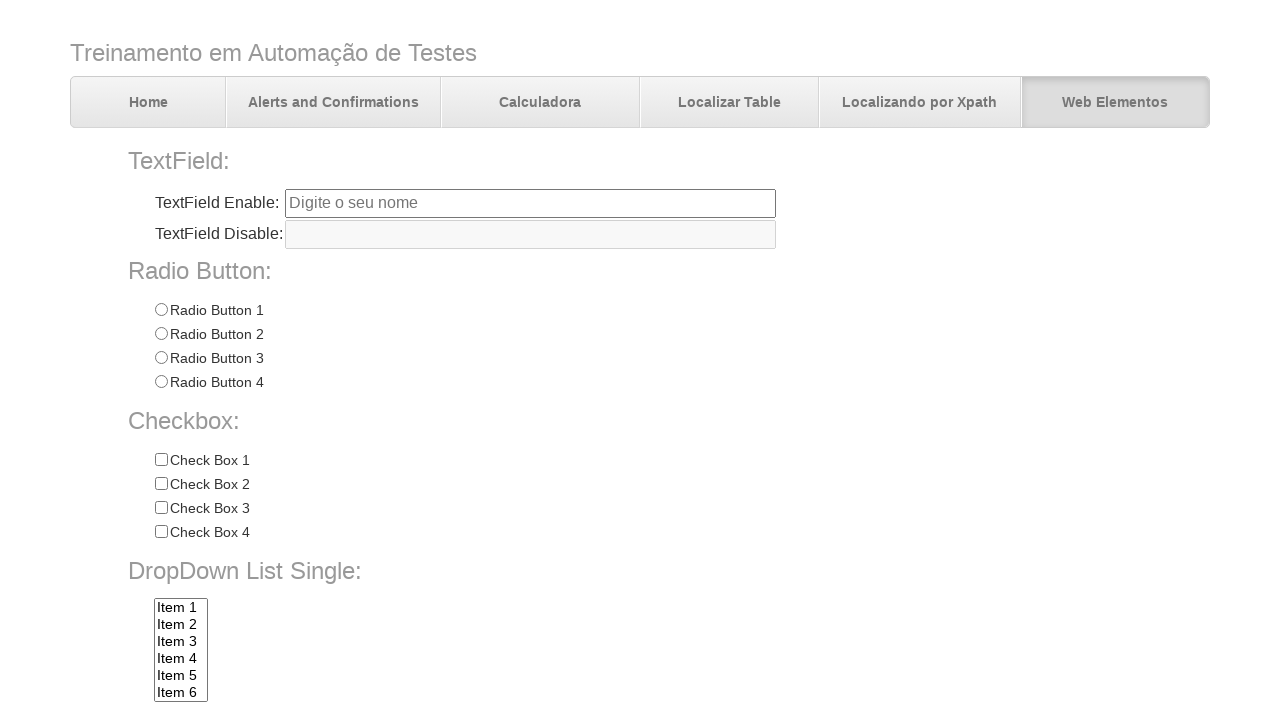

Clicked prompt button to trigger dialog sequence at (375, 700) on #promptBtn
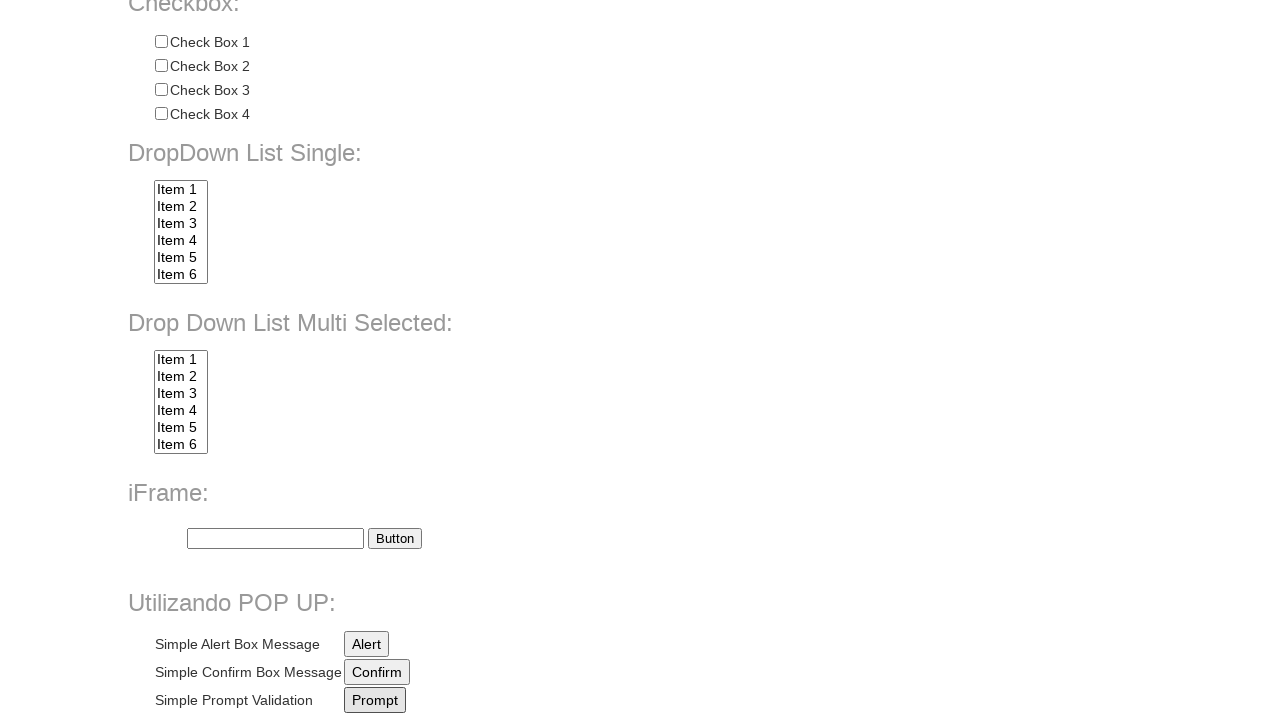

Waited for dialogs to be processed
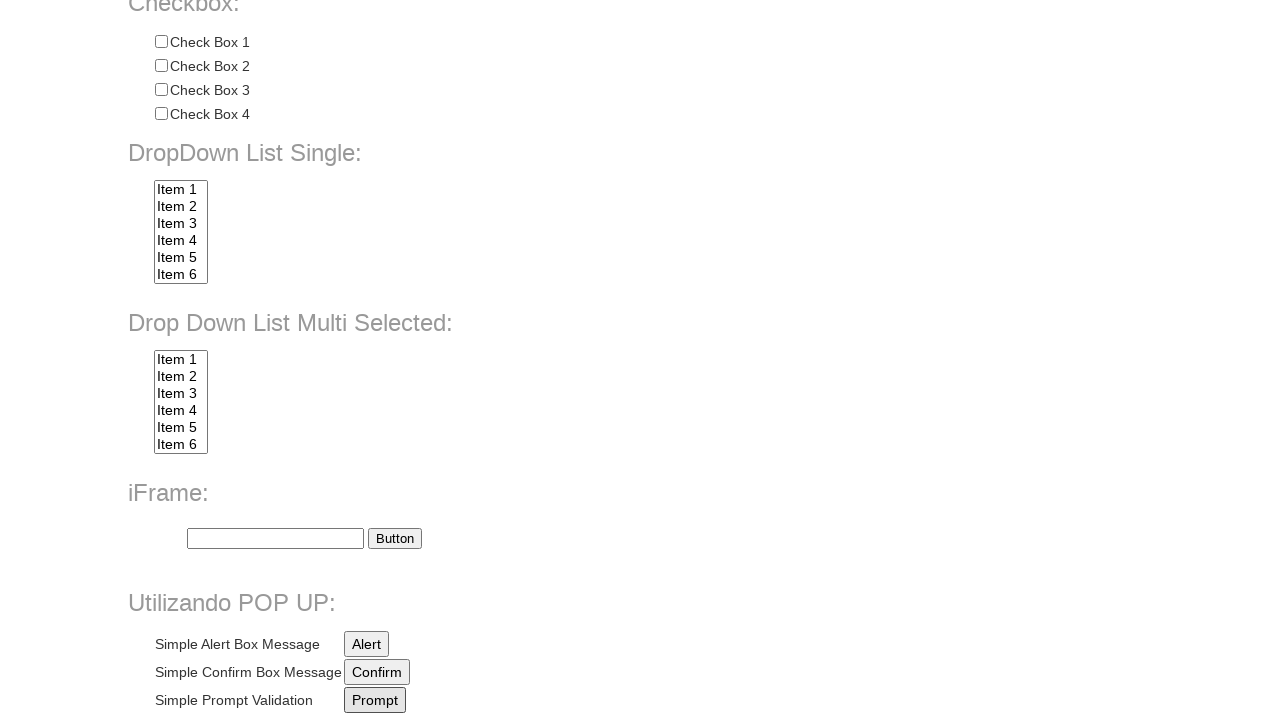

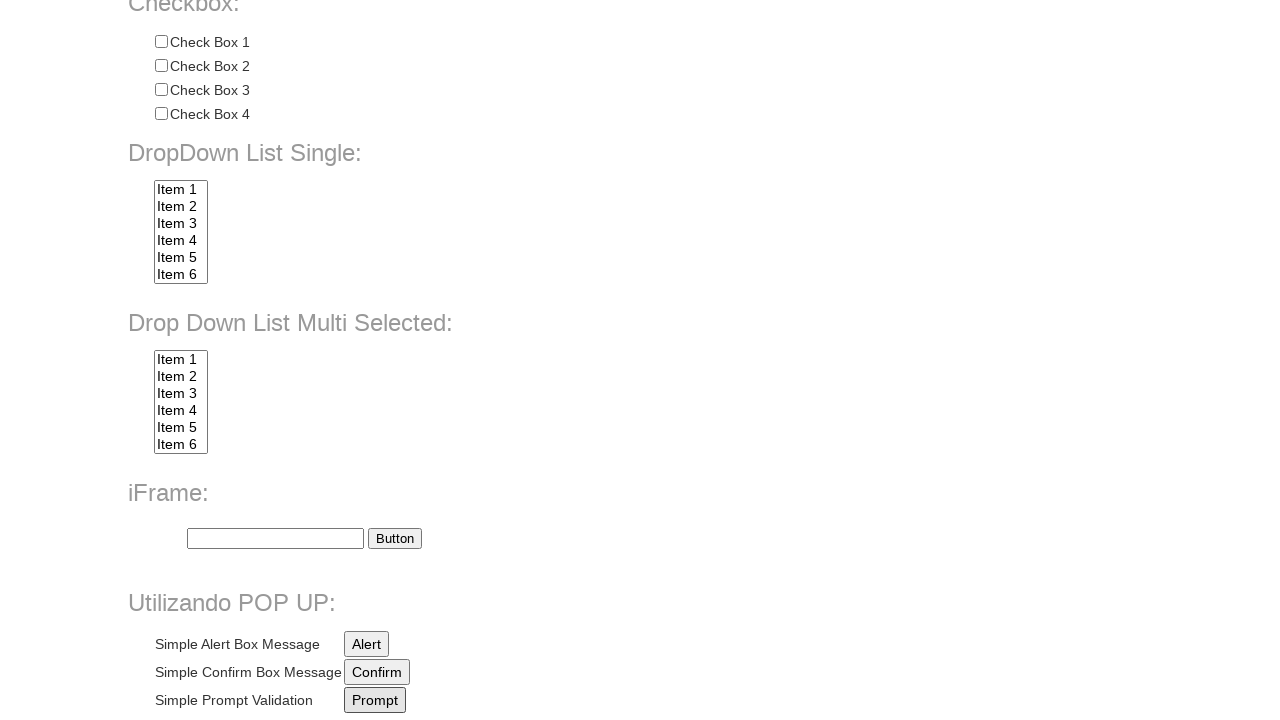